Tests the "Forbidden" link functionality by clicking on it and verifying the response shows a 403 status code

Starting URL: https://demoqa.com/links

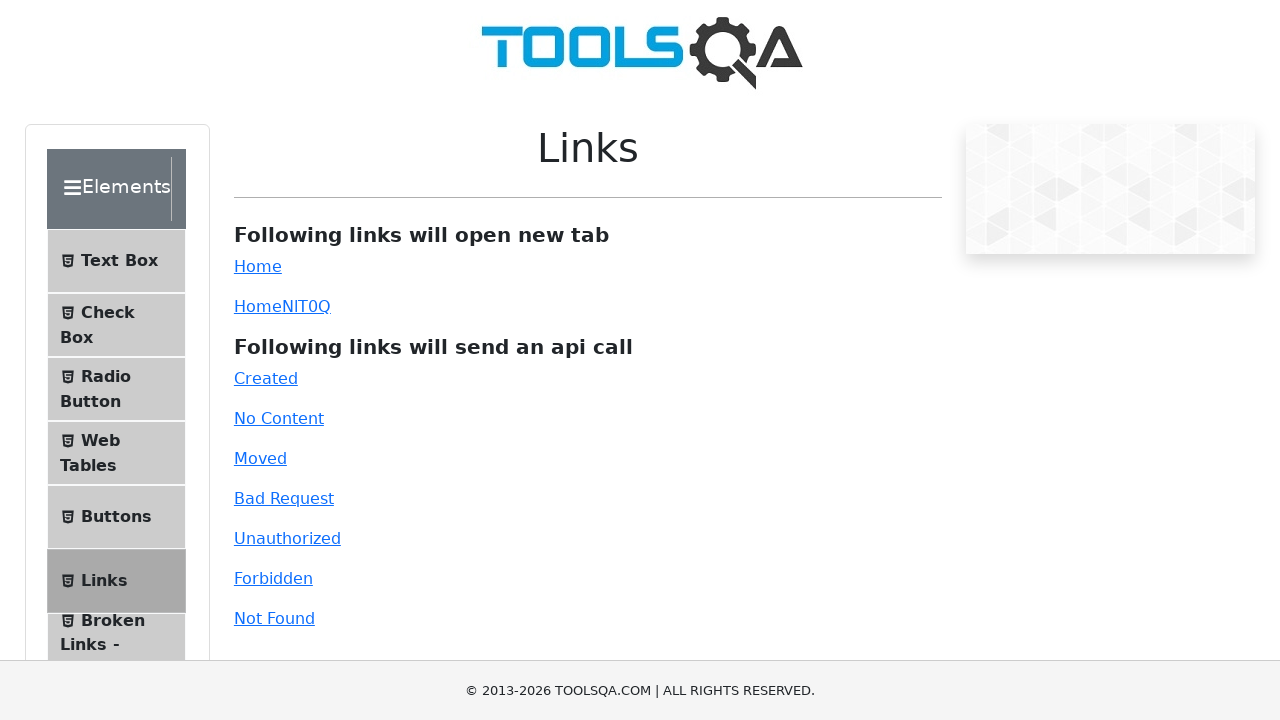

Navigated to https://demoqa.com/links
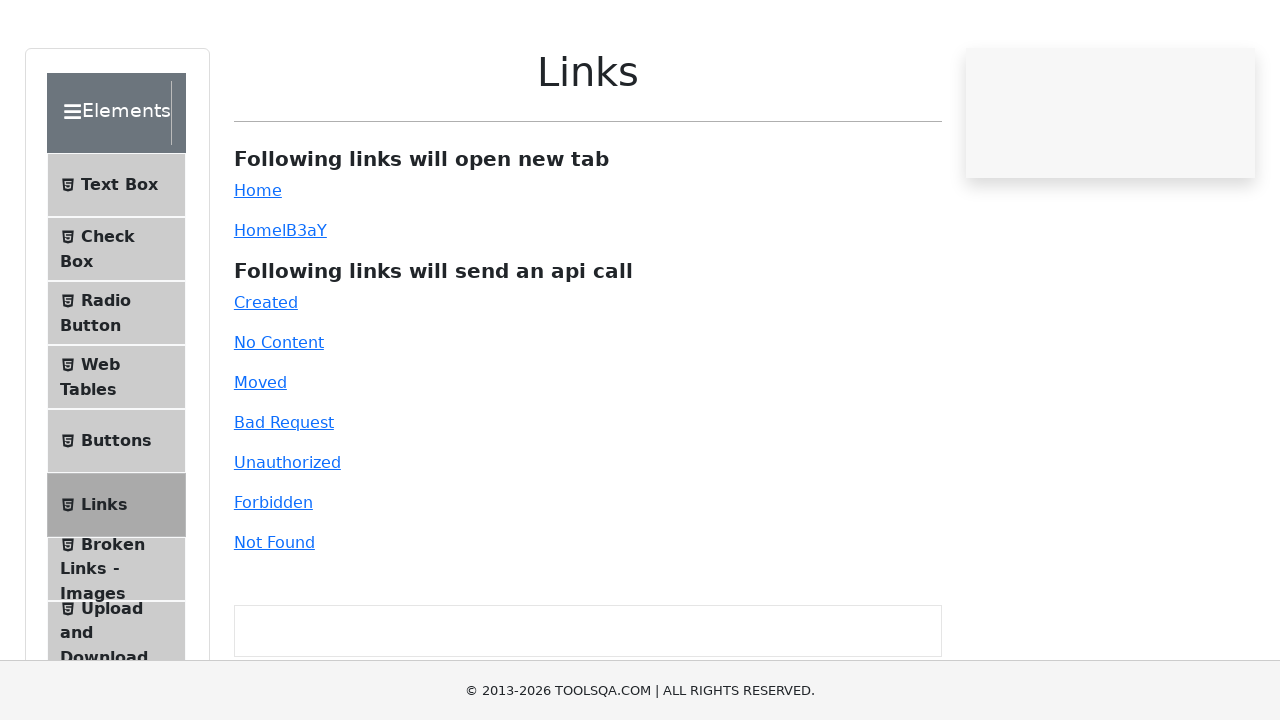

Clicked on the Forbidden link at (273, 578) on #forbidden
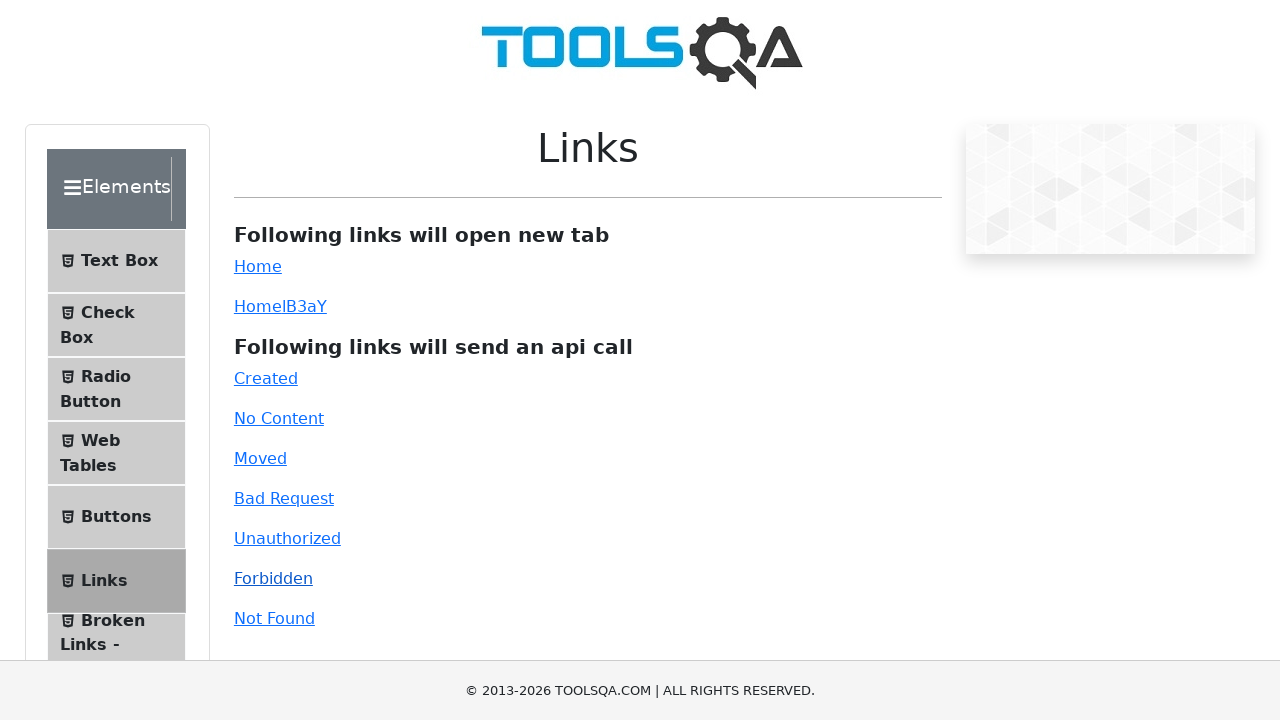

Response message appeared with 403 status code
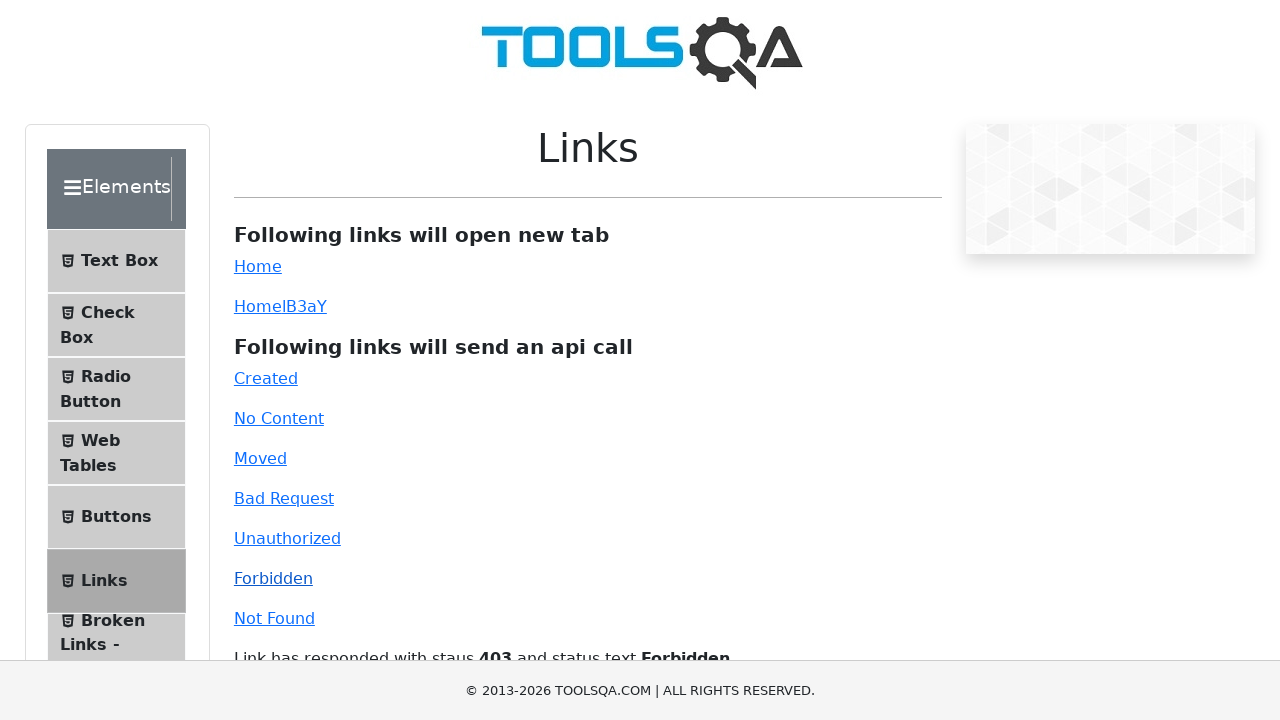

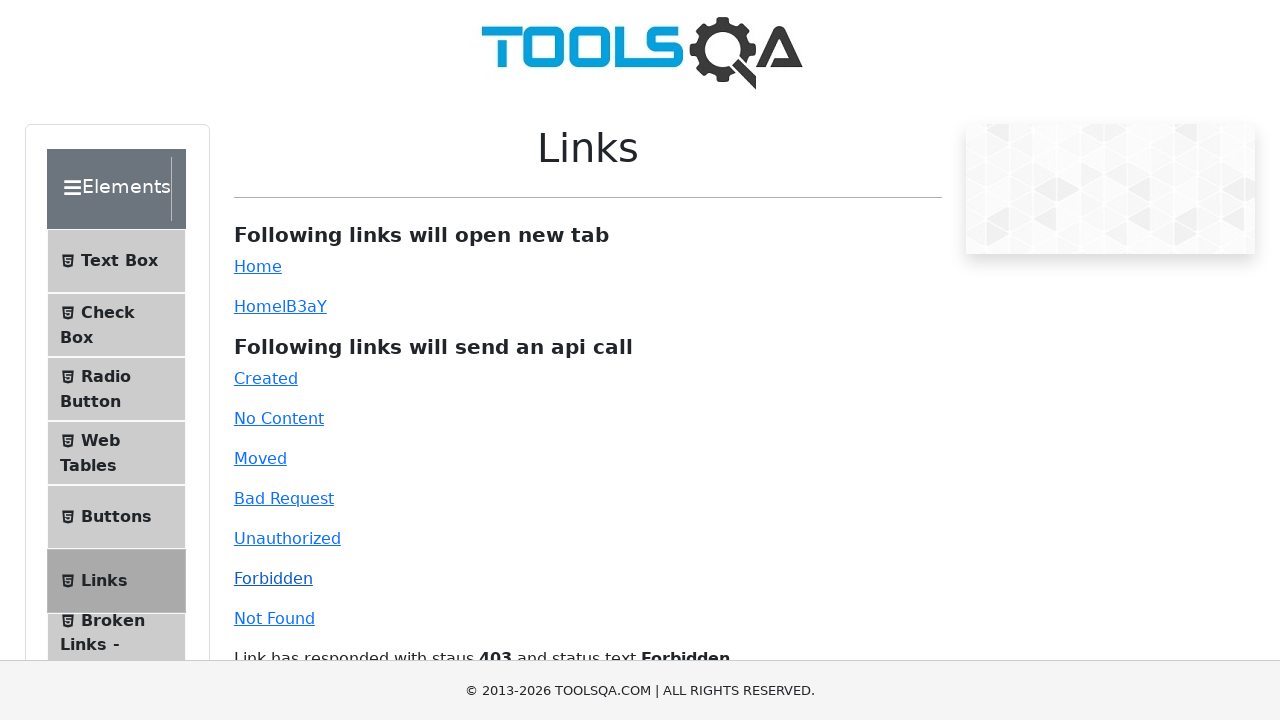